Tests browser alert handling by clicking a button to trigger a confirmation alert, accepting it, and verifying the result message is displayed

Starting URL: https://training-support.net/webelements/alerts

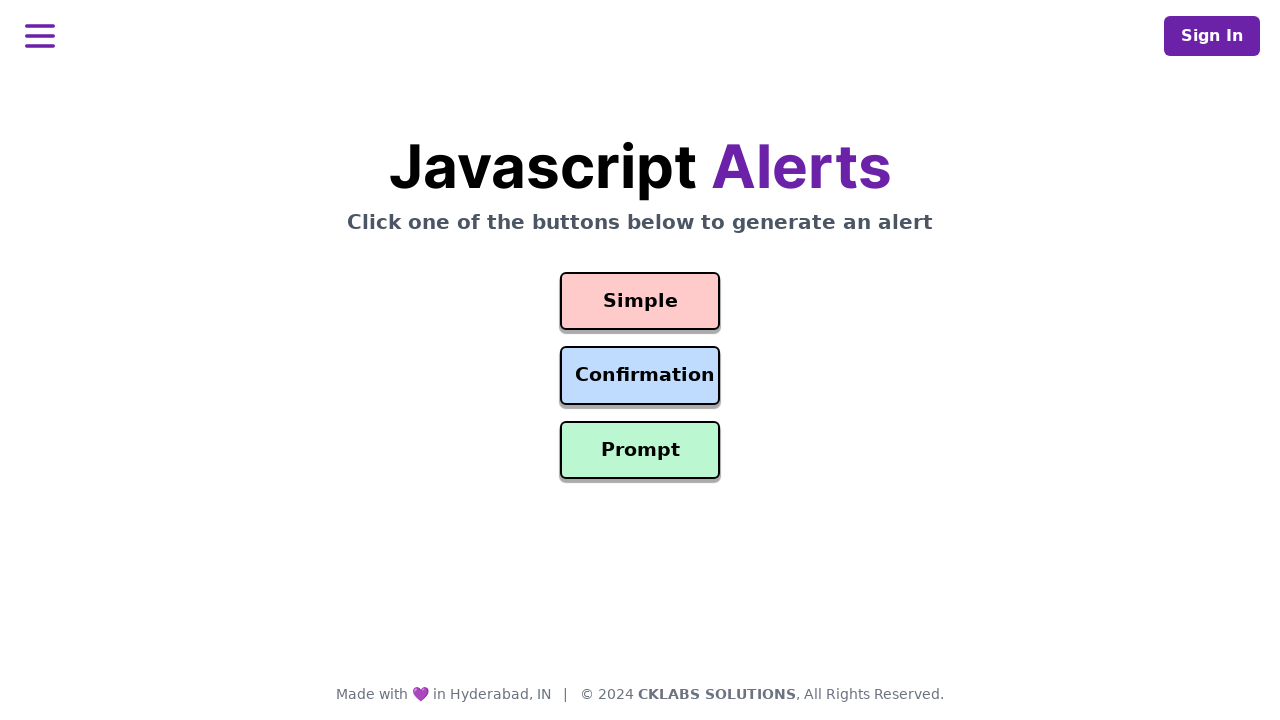

Set up dialog handler to accept confirmation alerts
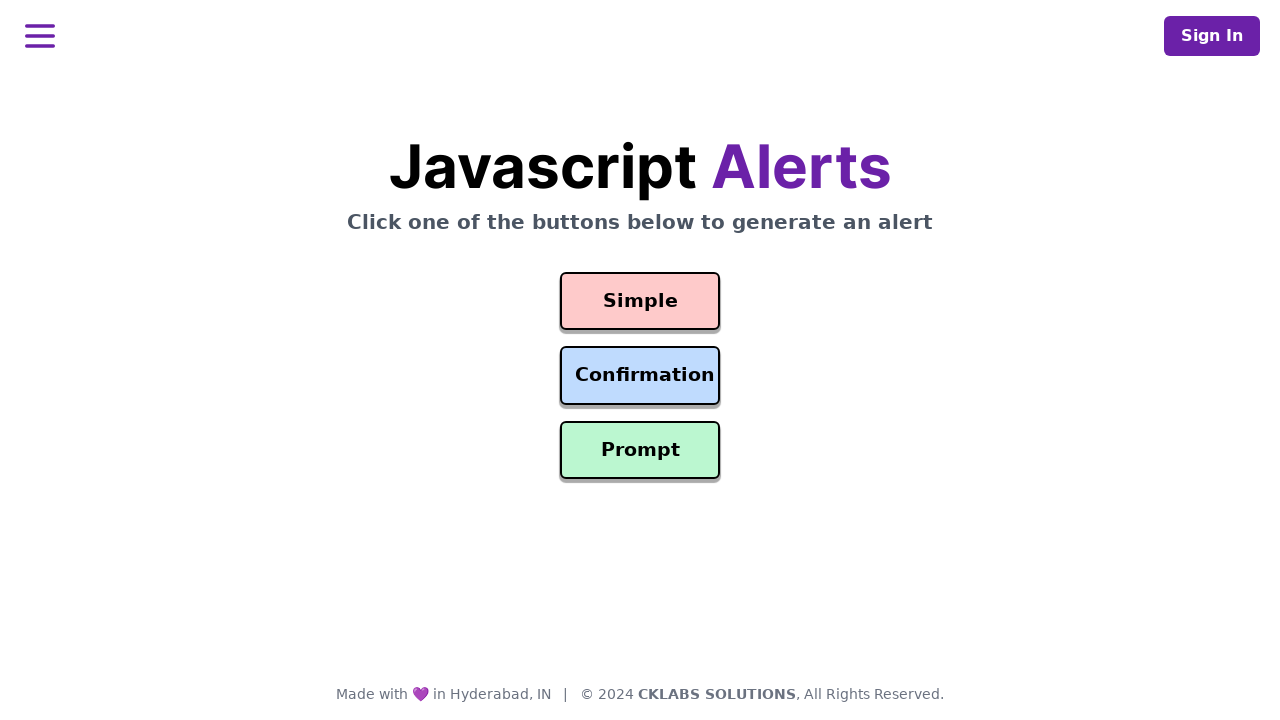

Clicked confirmation button to trigger alert at (640, 376) on #confirmation
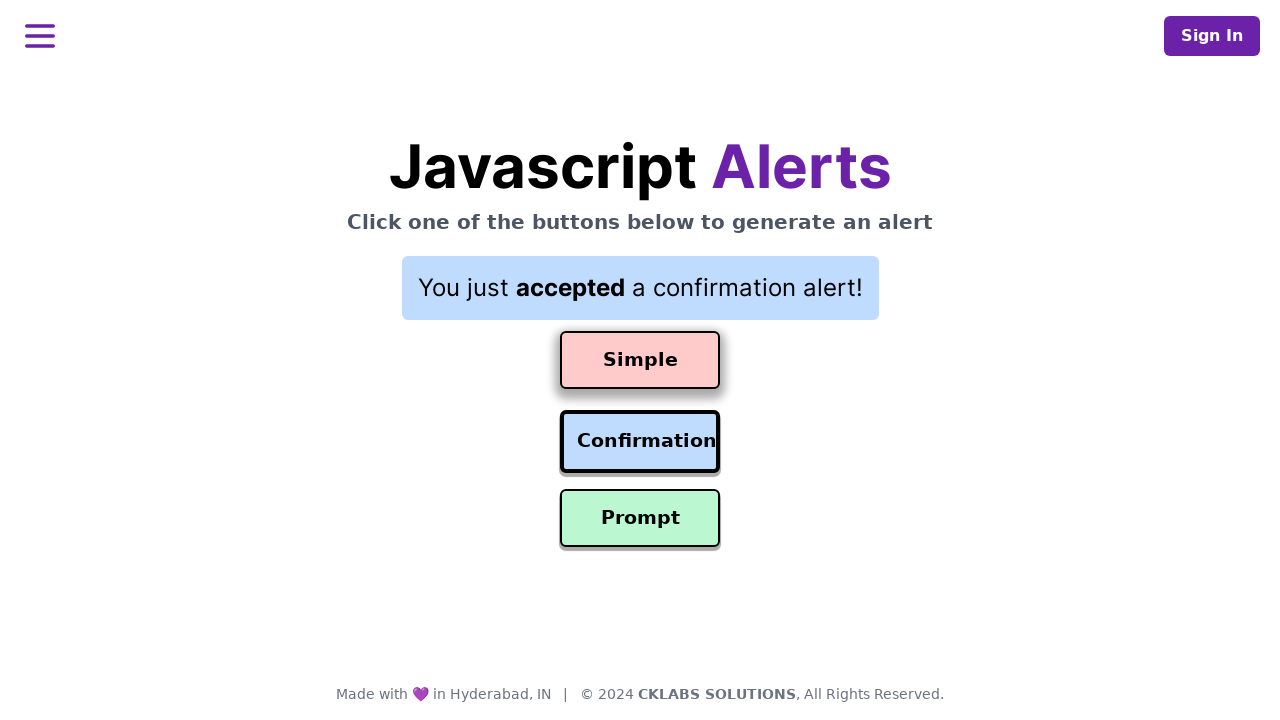

Result message displayed after accepting alert
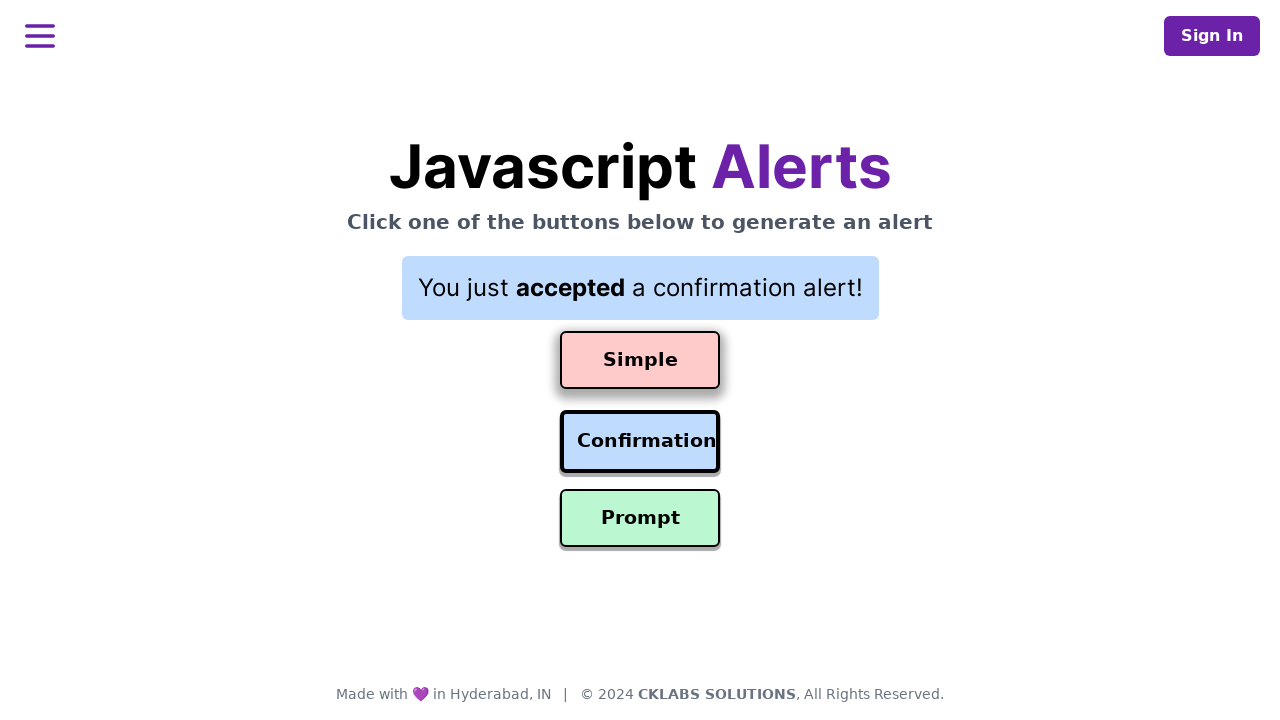

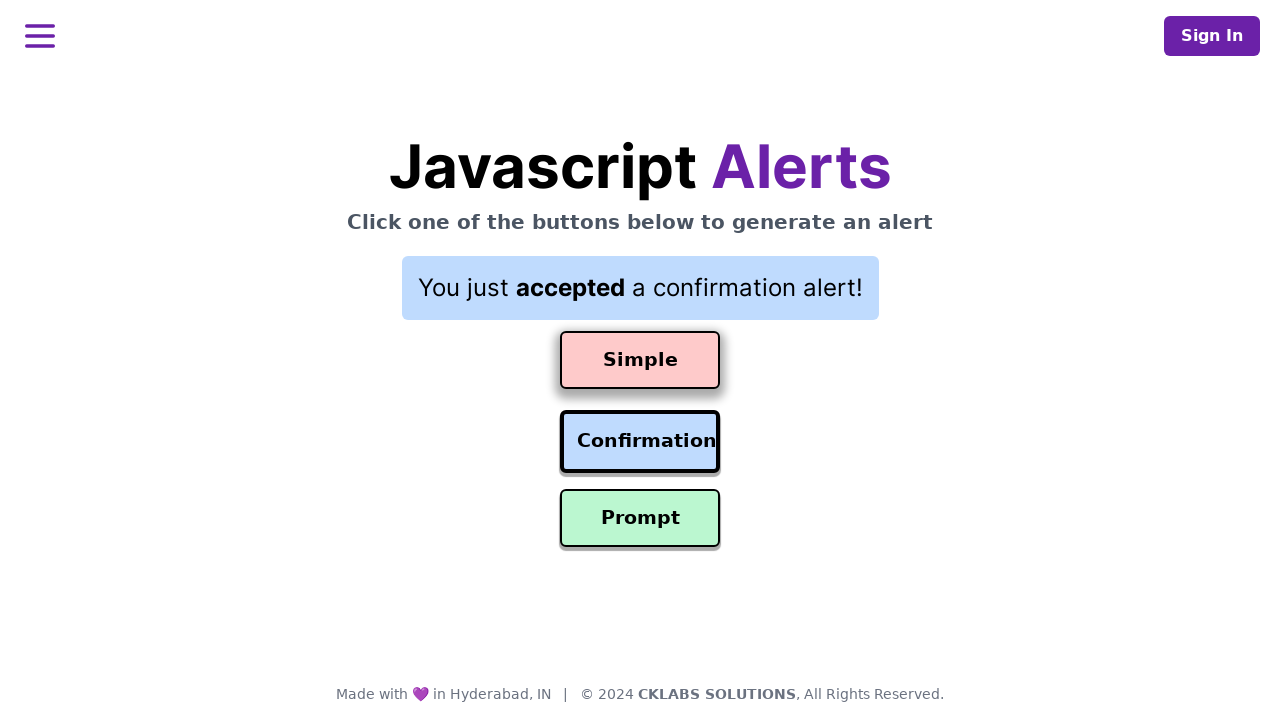